Tests frame switching by navigating to W3Schools tryit editor, switching to the result iframe, clicking a "Try it" button inside the frame, then switching back to the main content and clicking the "Run" button.

Starting URL: https://www.w3schools.com/jsref/tryit.asp?filename=tryjsref_submit_get

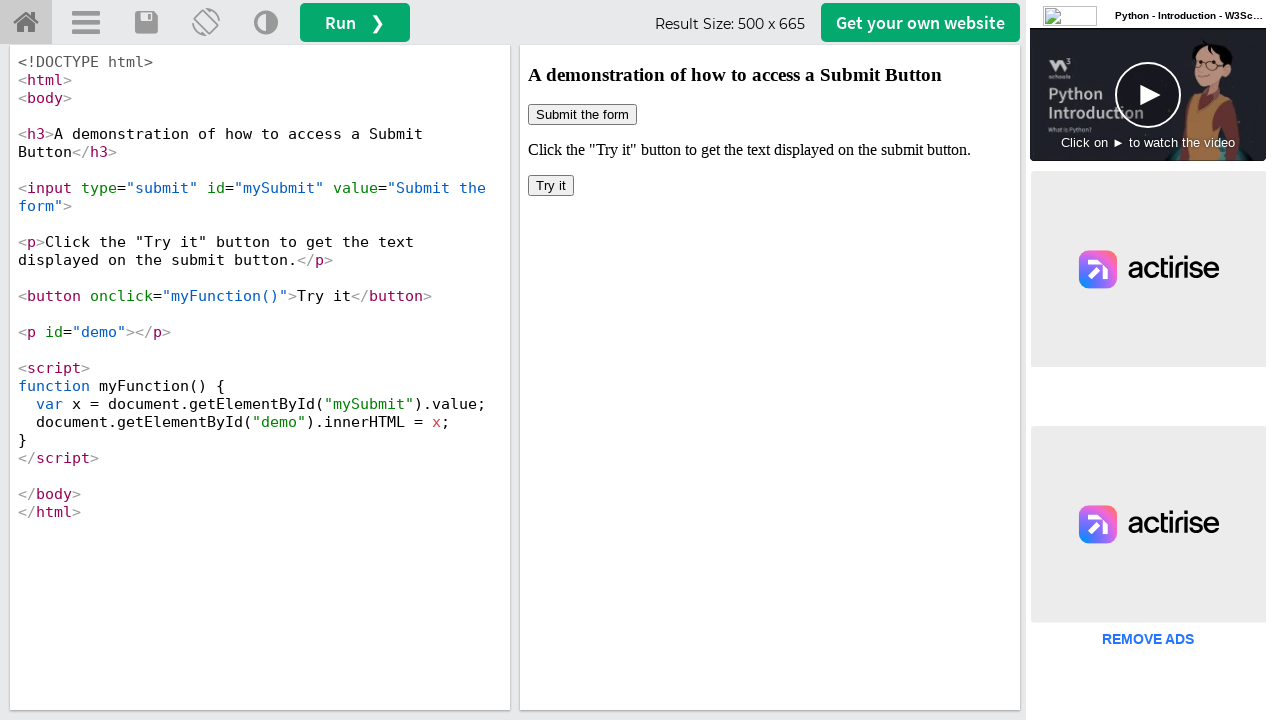

Navigated to W3Schools tryit editor page
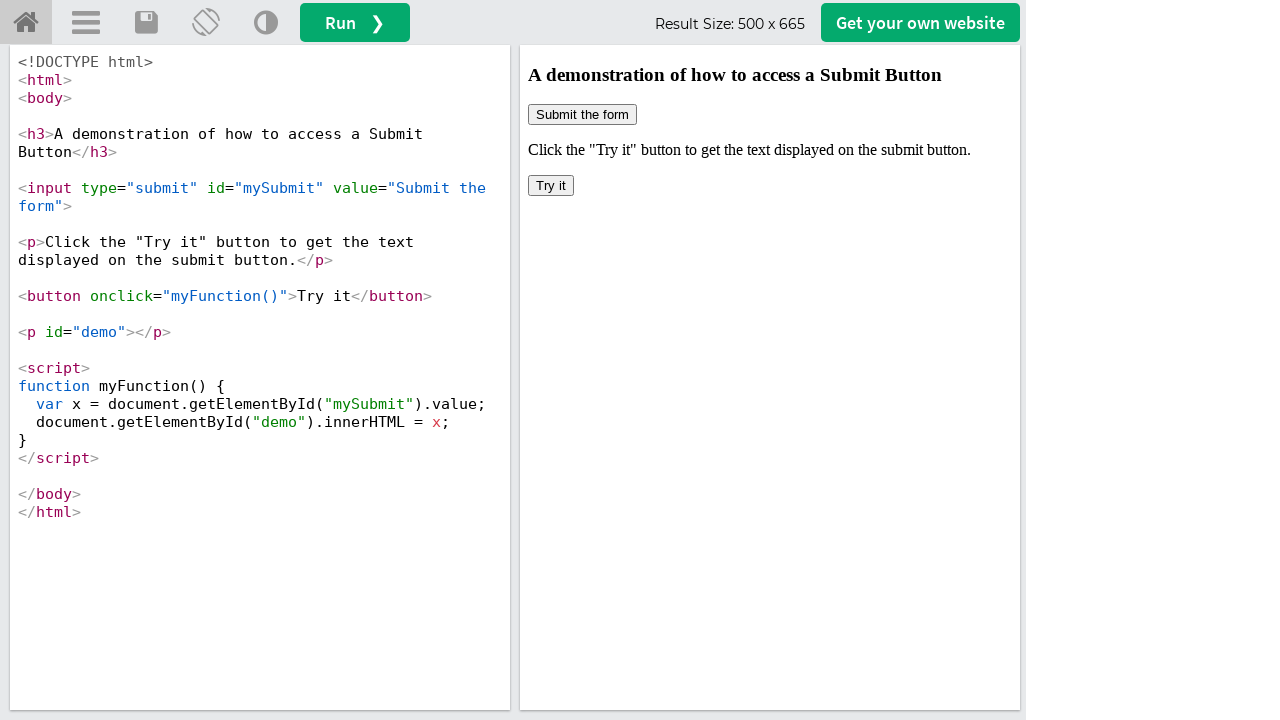

Selected the result iframe using frame locator
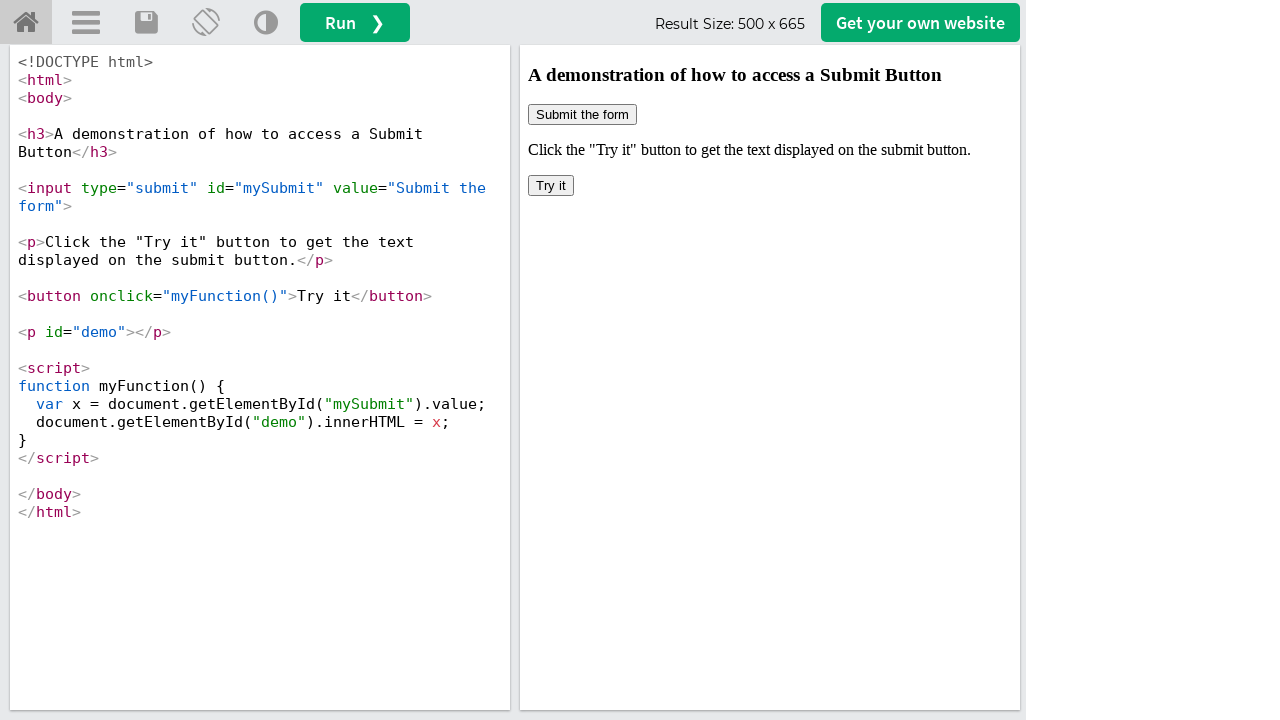

Clicked the 'Try it' button inside the result iframe at (551, 186) on #iframeResult >> internal:control=enter-frame >> xpath=//button[text()='Try it']
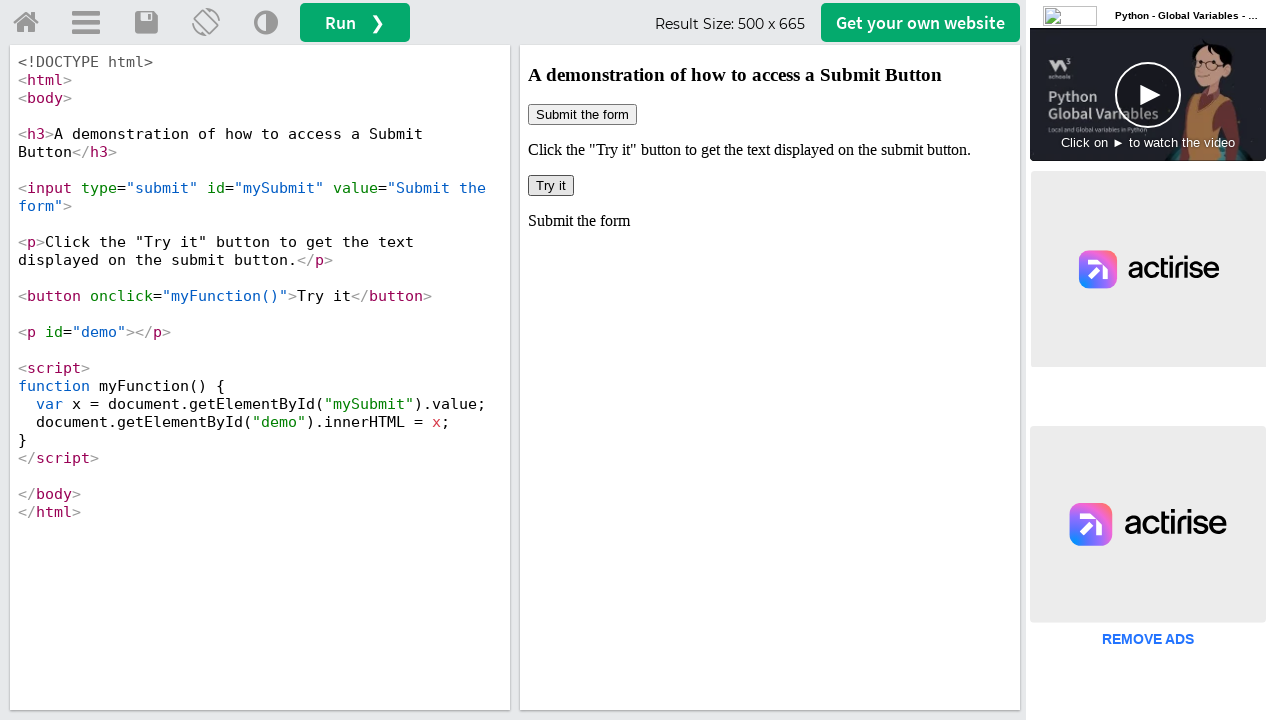

Clicked the 'Run' button in the main content area at (355, 22) on #runbtn
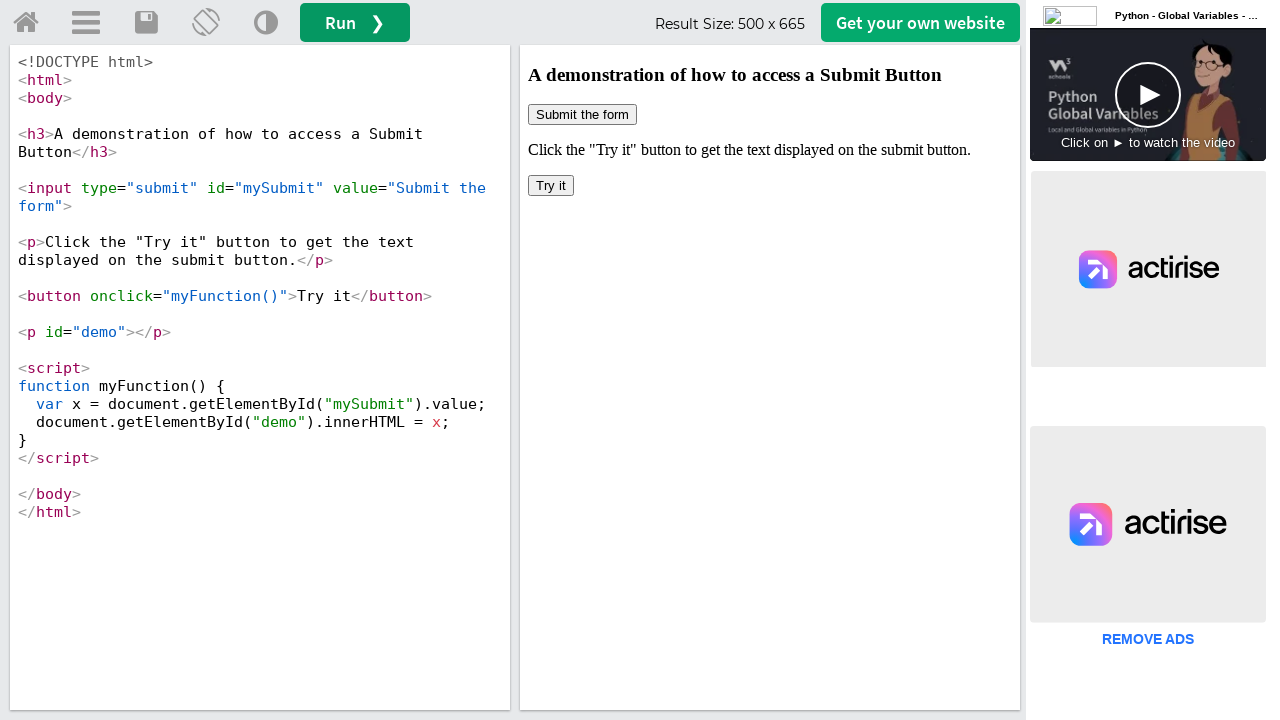

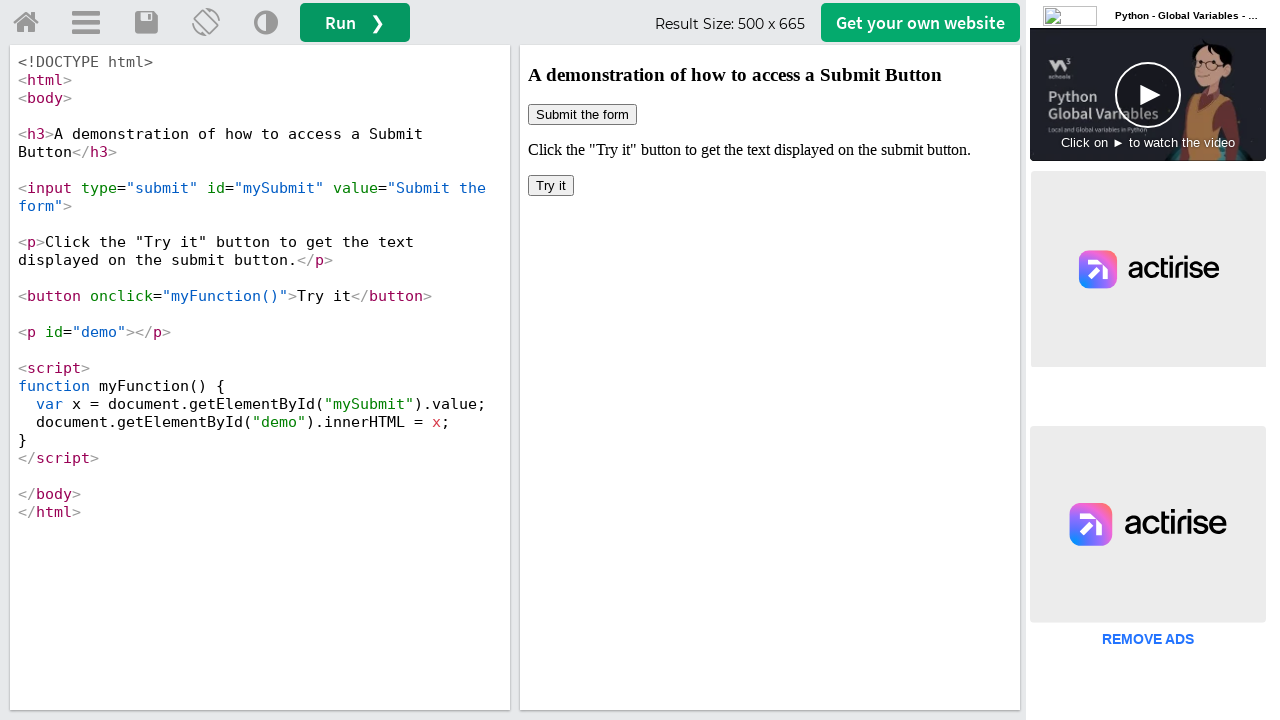